Tests an e-commerce flow by adding multiple items to cart, applying a promo code, and completing the checkout process with country selection

Starting URL: https://rahulshettyacademy.com/seleniumPractise/#/

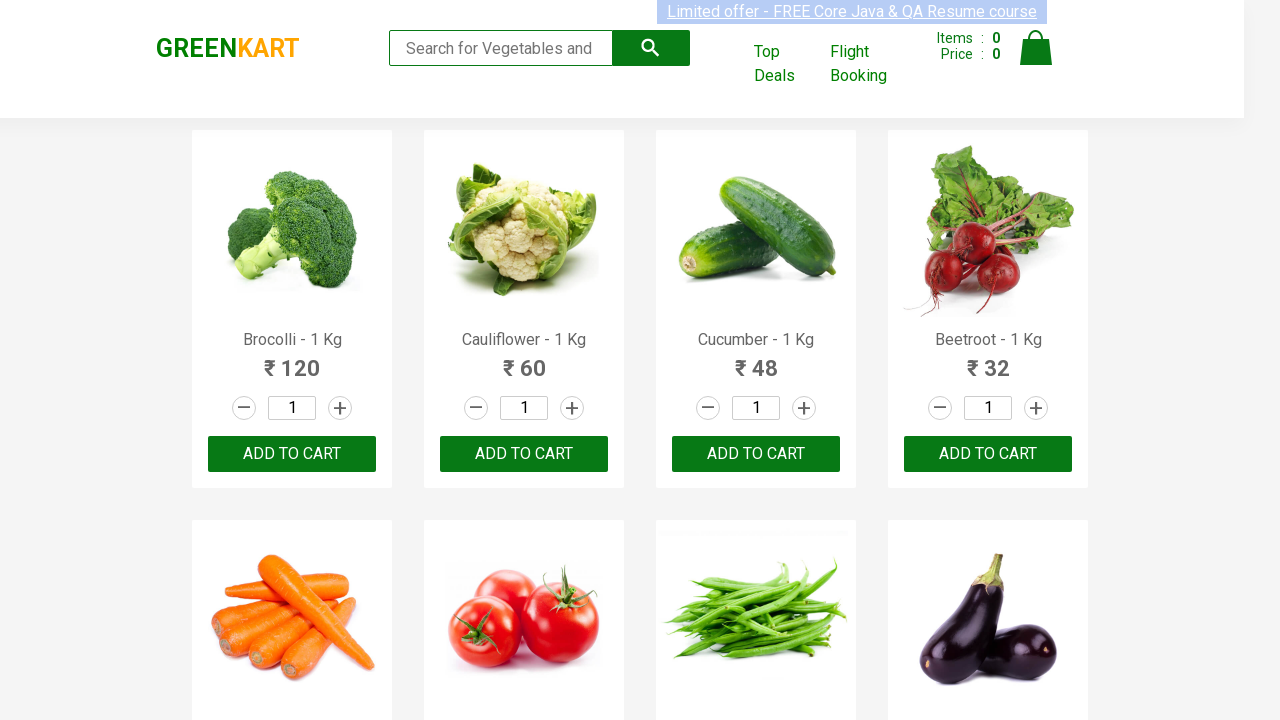

Retrieved all product elements from page
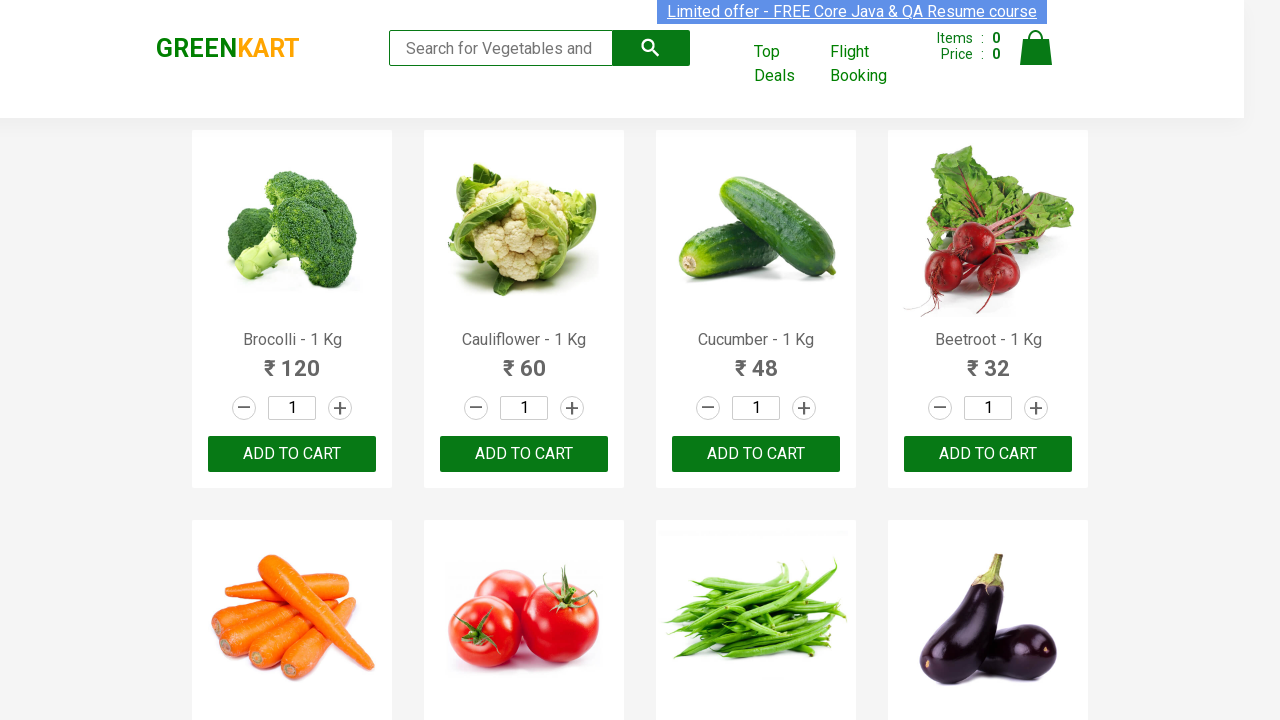

Added 'Cauliflower' to cart at (524, 454) on .product-action button >> nth=1
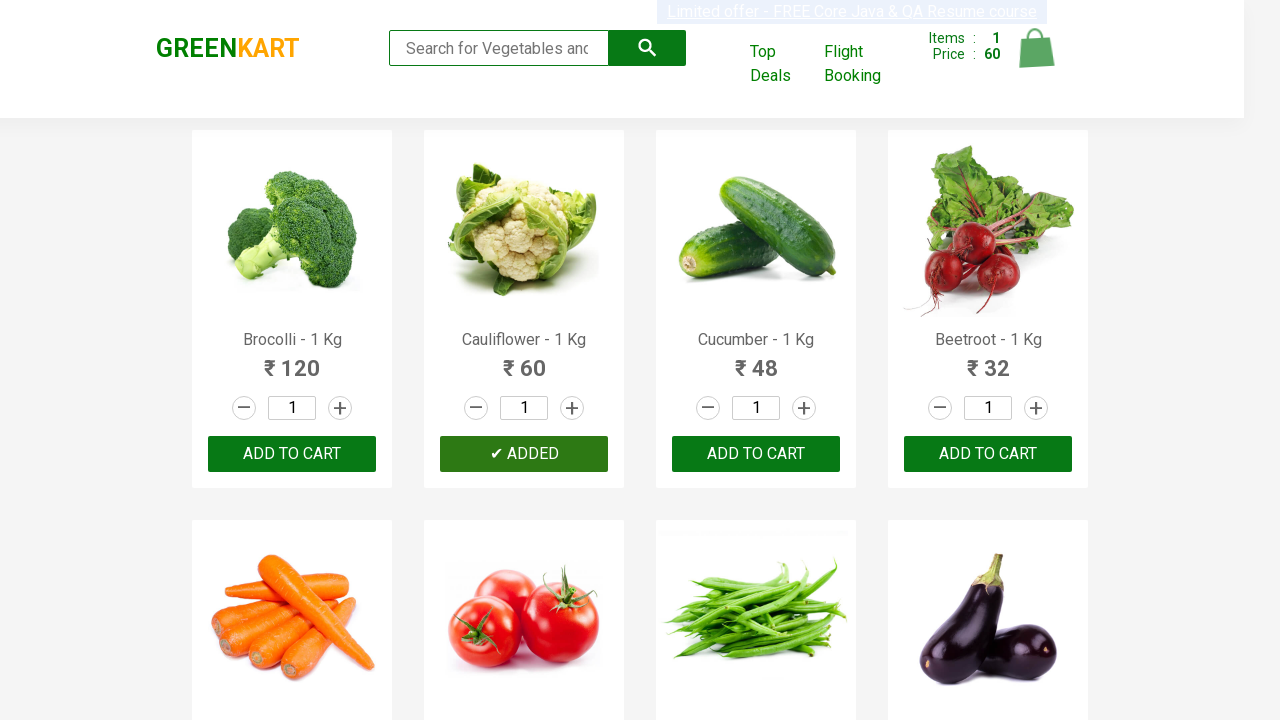

Added 'Tomato' to cart at (524, 360) on .product-action button >> nth=5
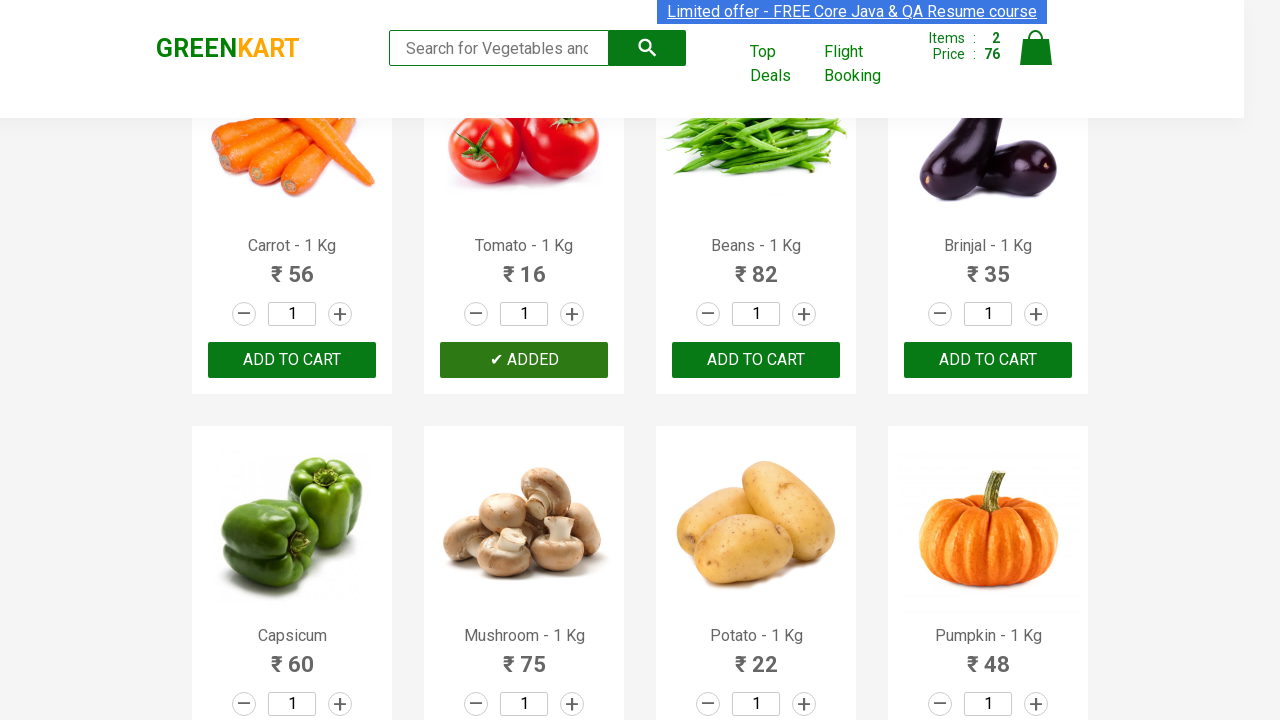

Added 'Potato' to cart at (756, 360) on .product-action button >> nth=10
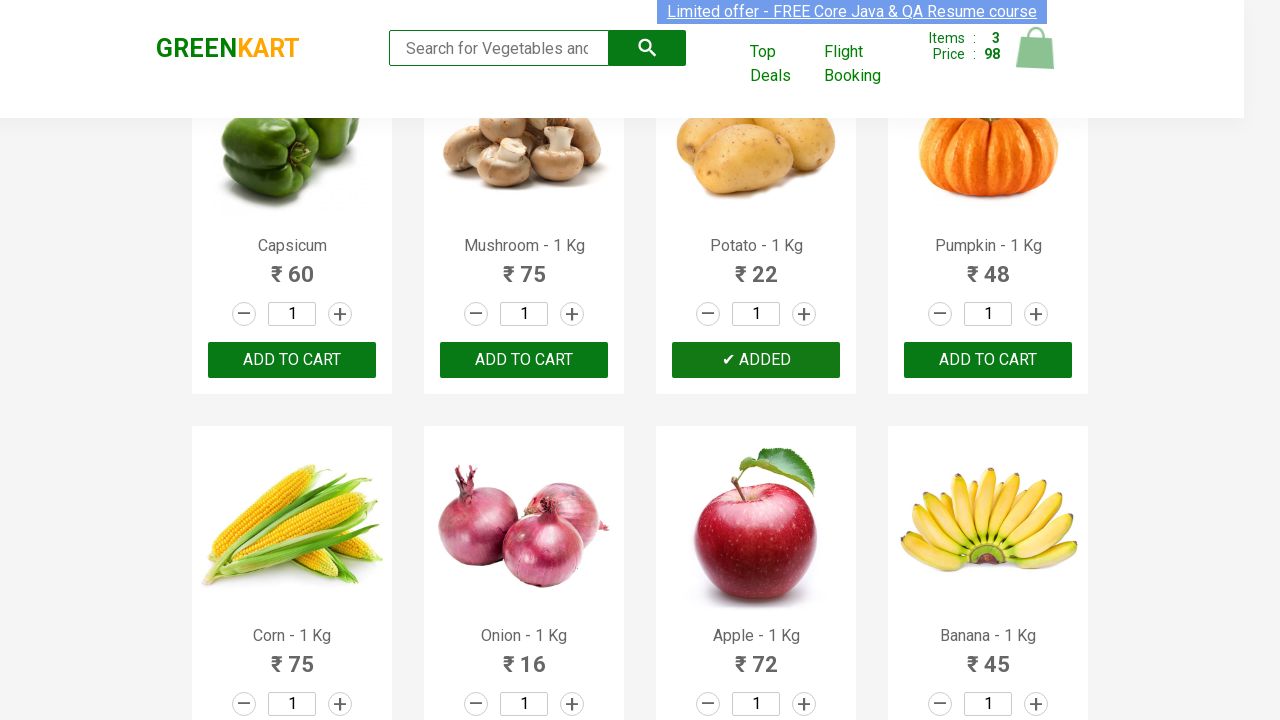

Added 'Corn' to cart at (292, 360) on .product-action button >> nth=12
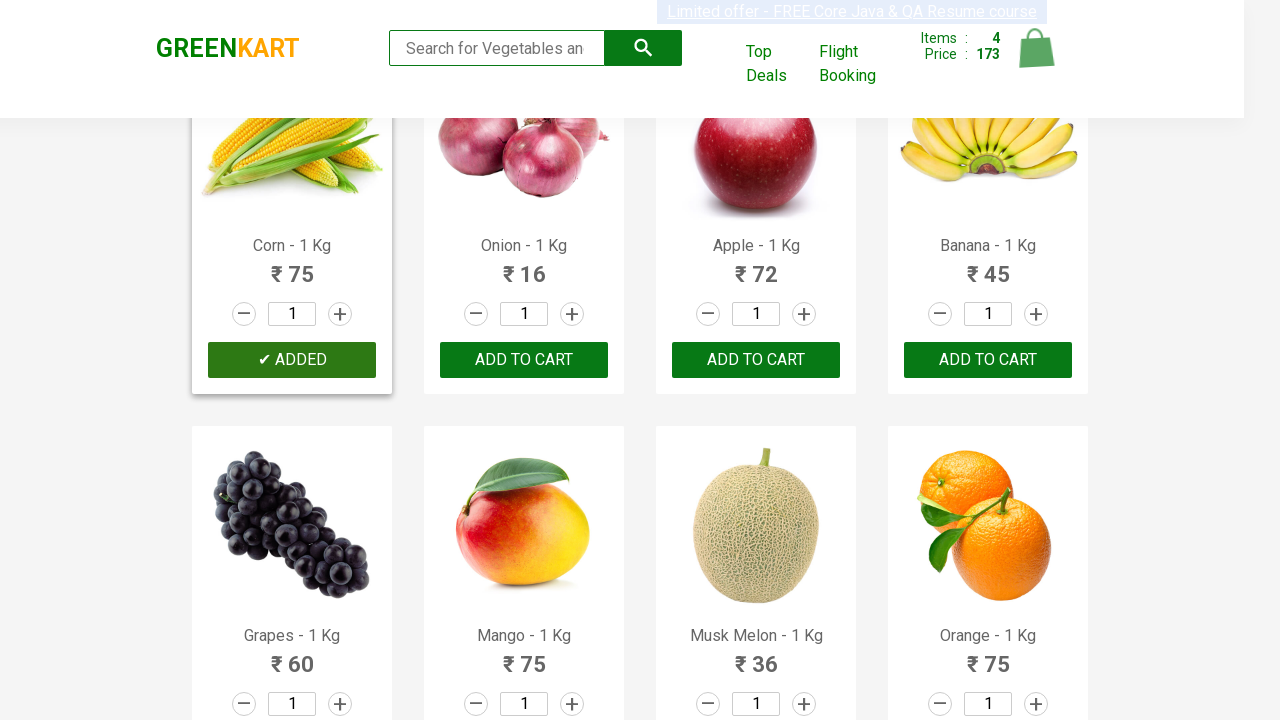

Clicked cart icon to view cart at (1036, 59) on .cart-icon
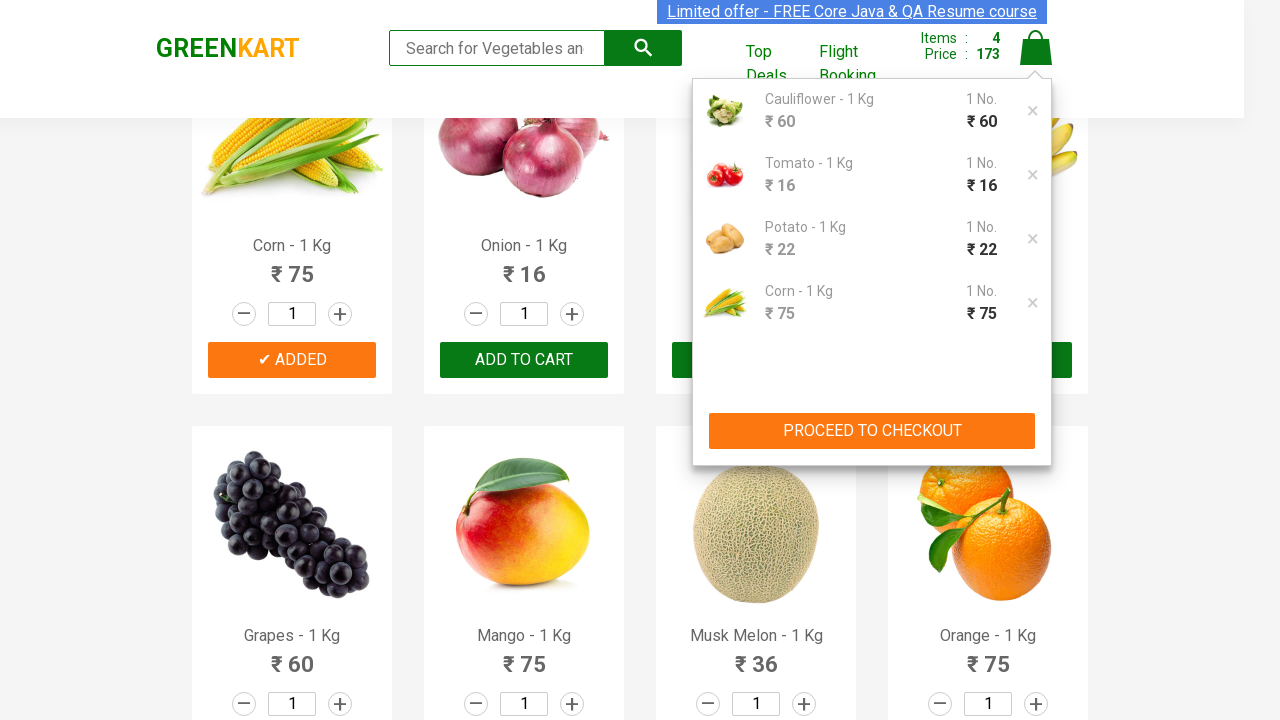

Clicked 'PROCEED TO CHECKOUT' button at (872, 431) on xpath=//button[text()='PROCEED TO CHECKOUT']
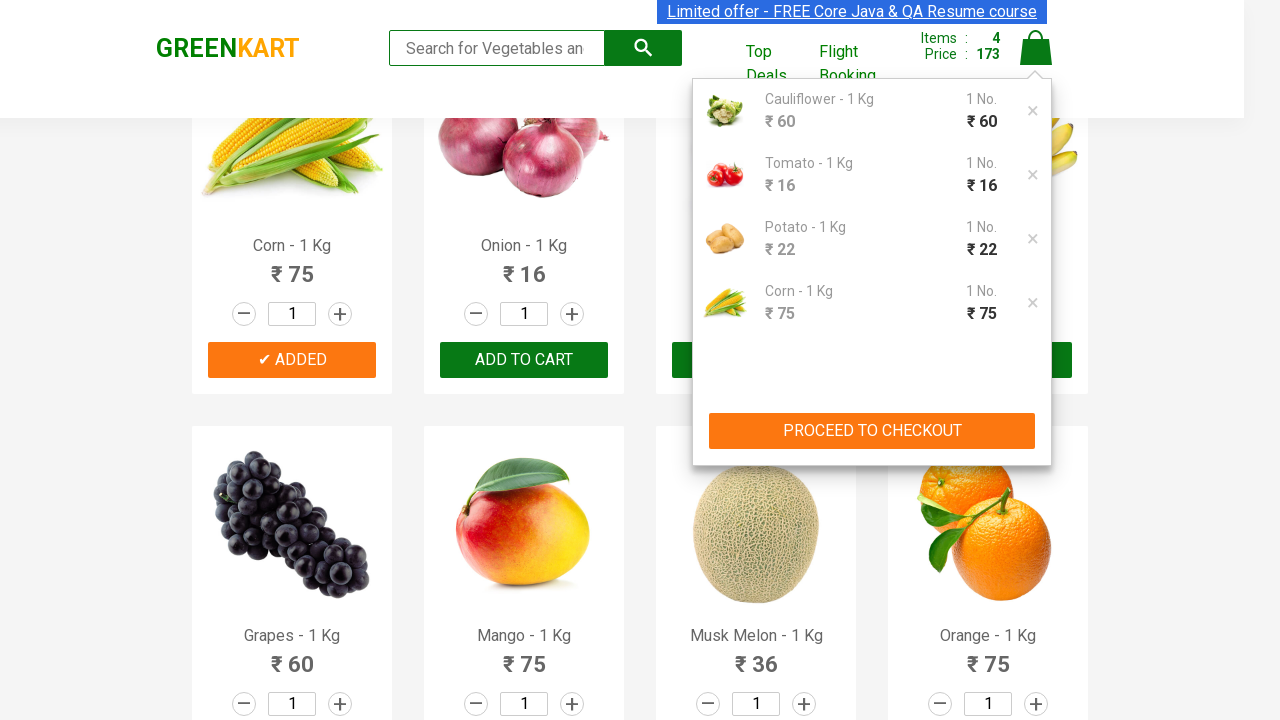

Entered promo code 'rahulshettyacademy' on .promoCode
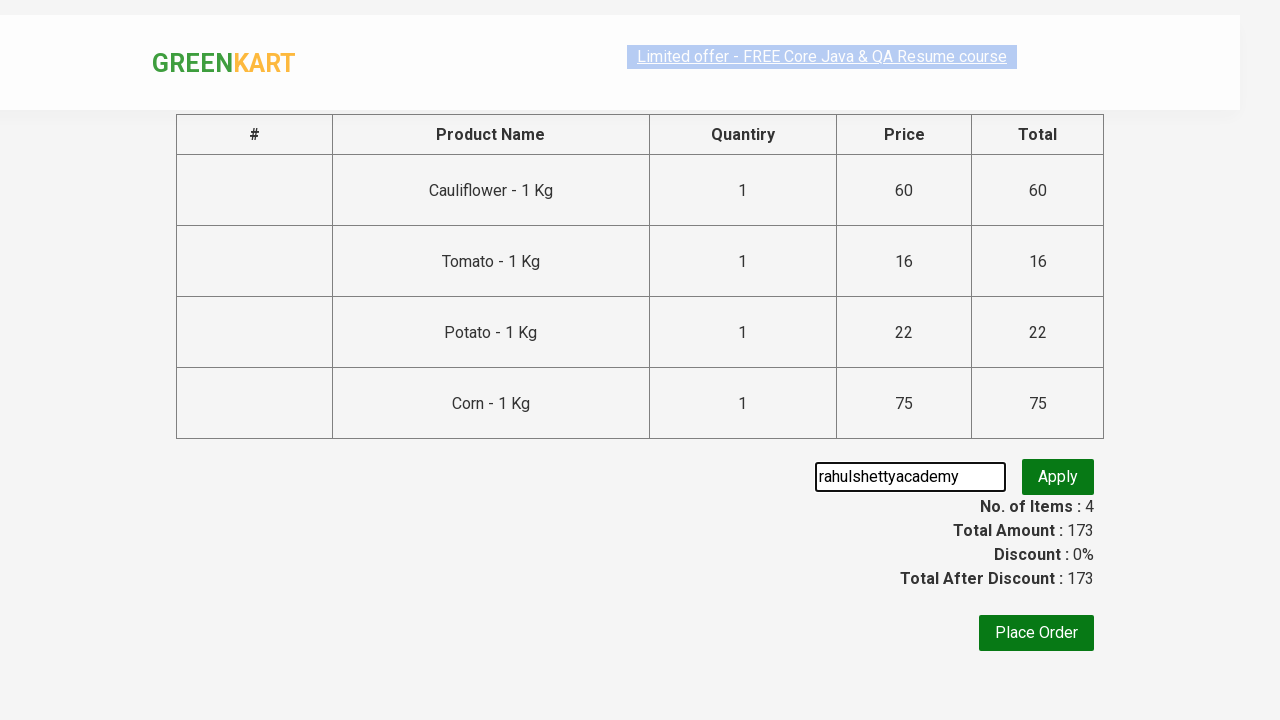

Clicked button to apply promo code at (1058, 477) on .promoBtn
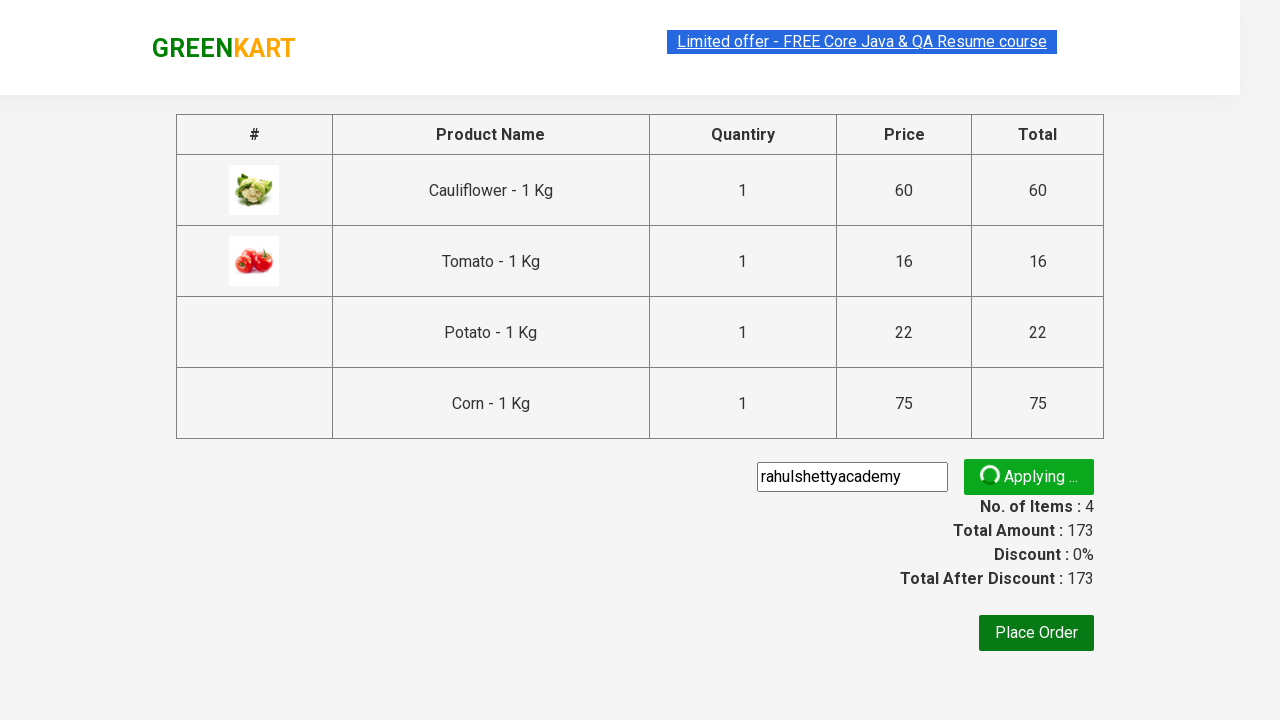

Waited 3 seconds for promo code to be applied
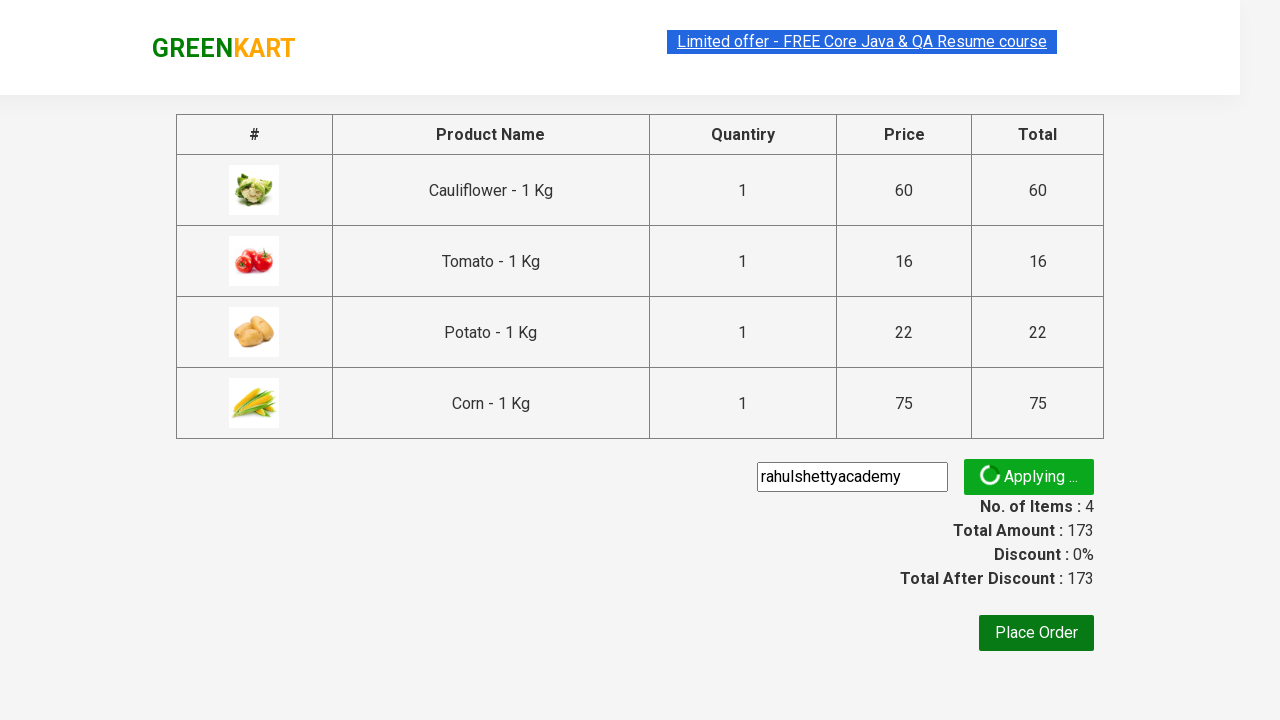

Clicked 'Place Order' button at (1036, 633) on xpath=//button[text()='Place Order']
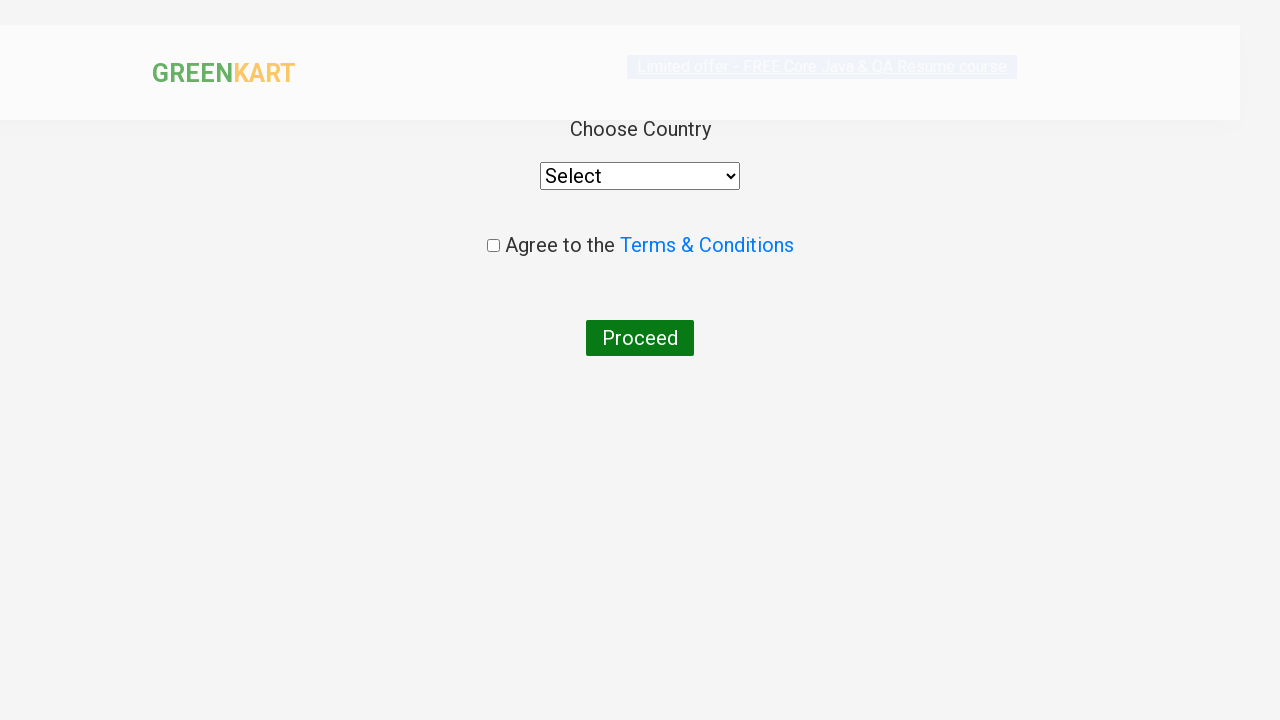

Selected 'India' from country dropdown on //div[@class='wrapperTwo']/div/select
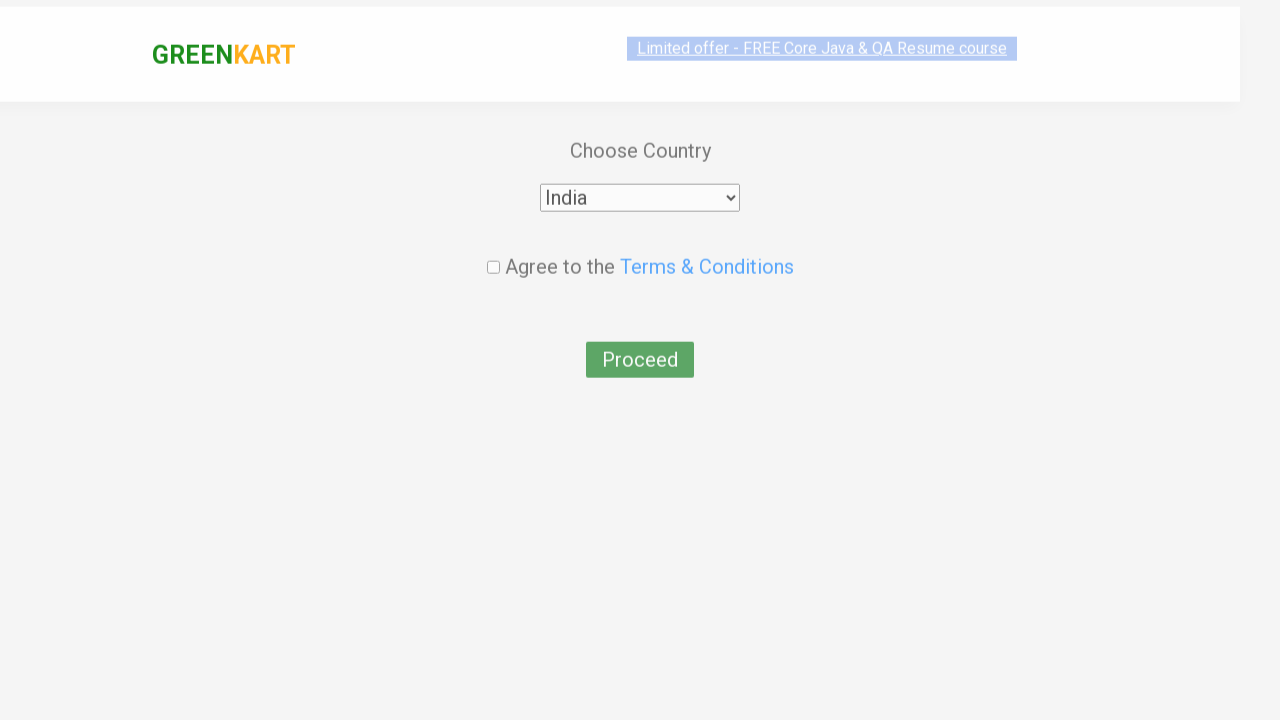

Checked agreement checkbox at (493, 246) on .chkAgree
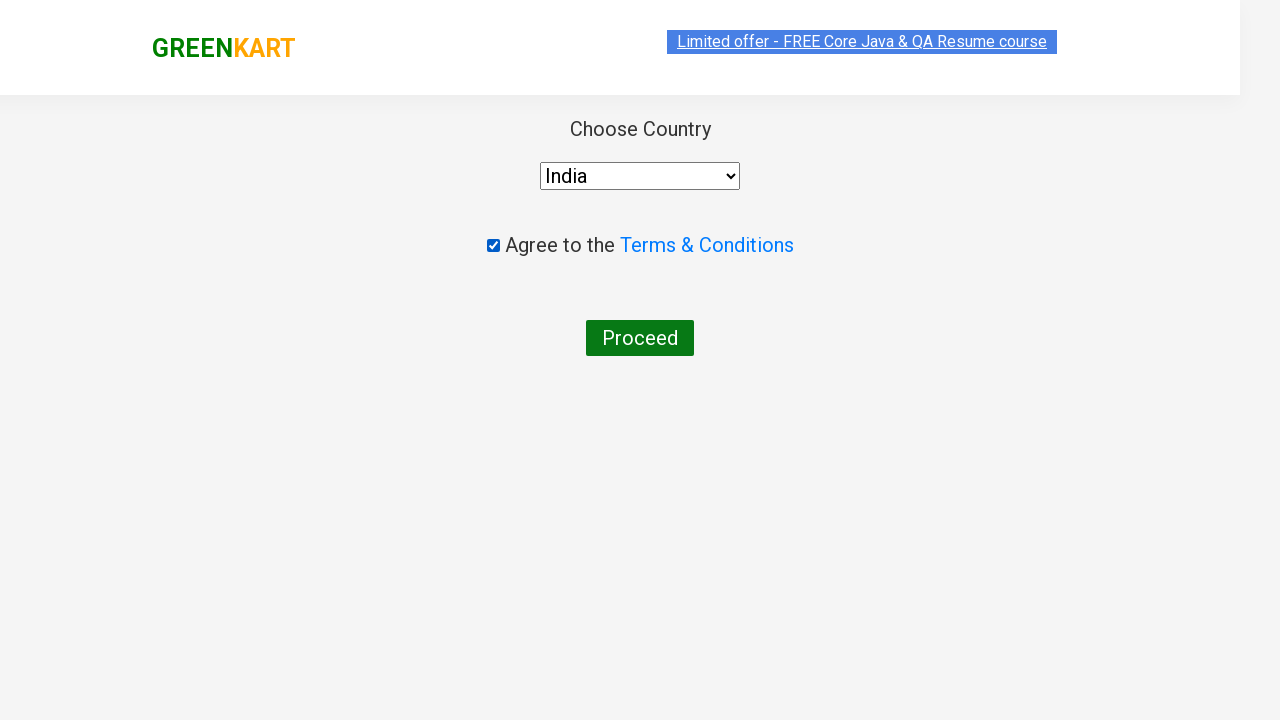

Clicked 'Proceed' button to complete order at (640, 338) on xpath=//button[text()='Proceed']
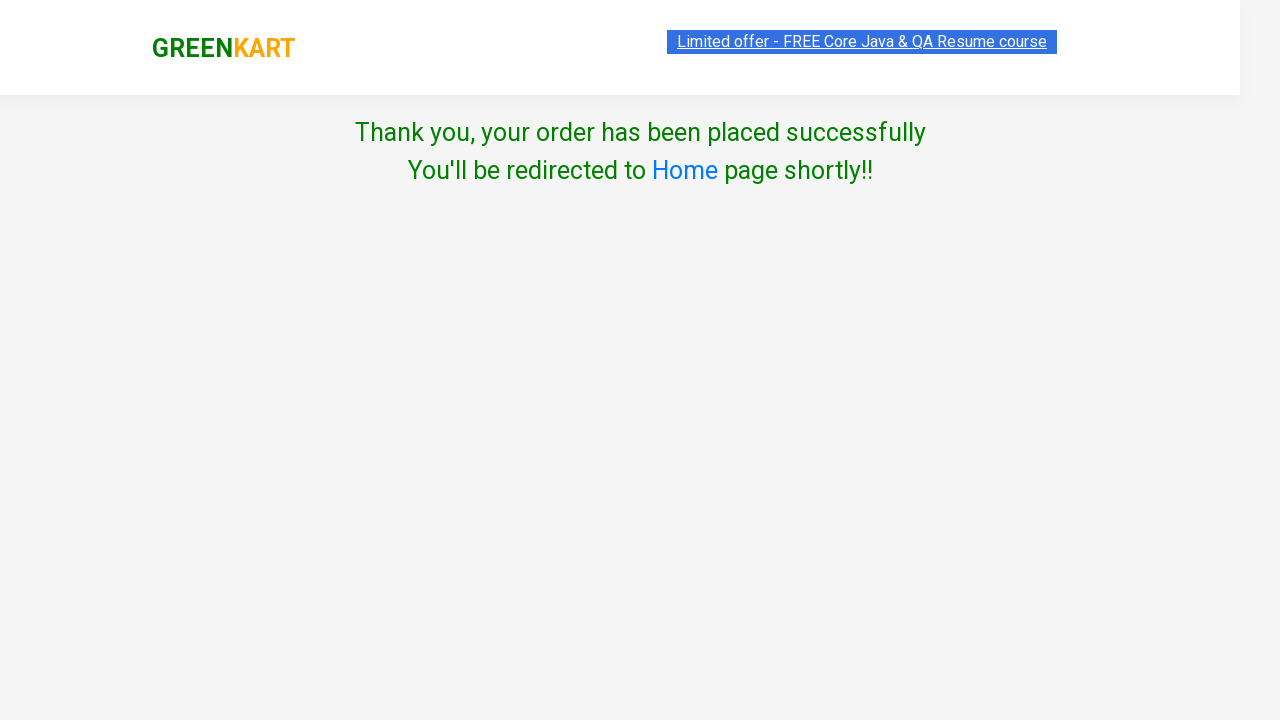

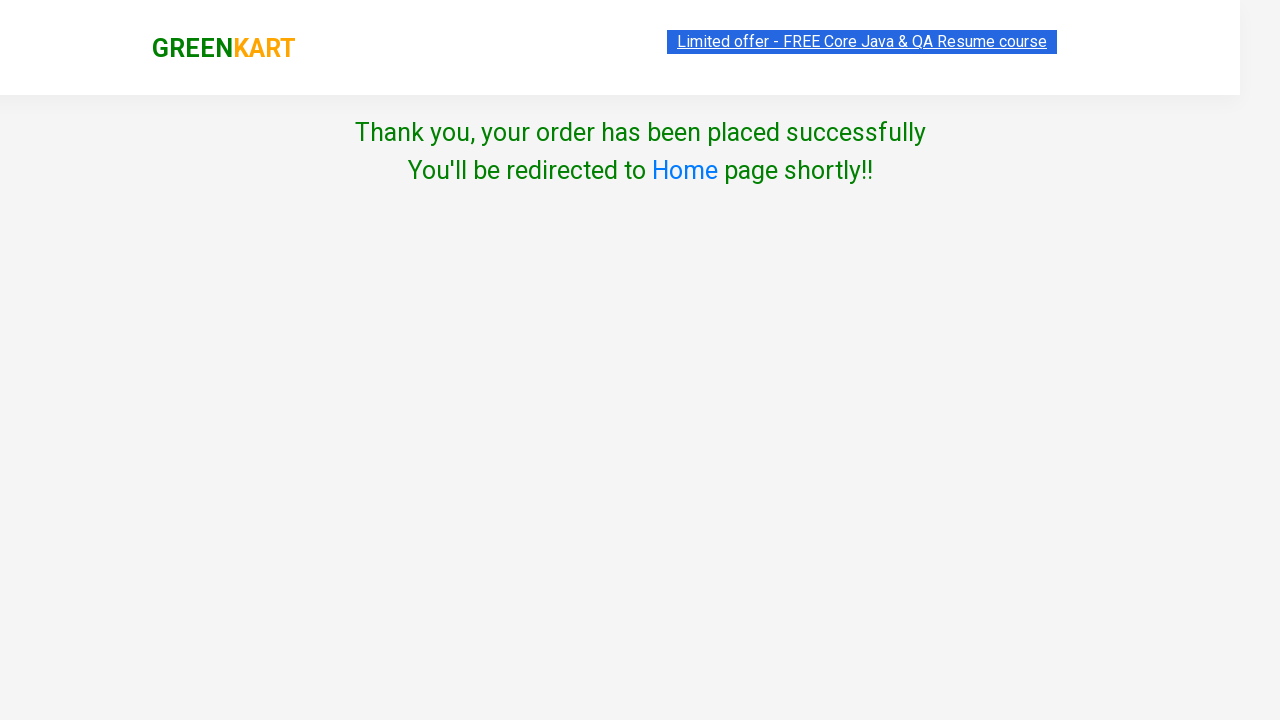